Tests the jQuery UI datepicker widget by switching to an iframe and entering a date value into the datepicker input field, then clicking to open the datepicker calendar.

Starting URL: https://jqueryui.com/datepicker/

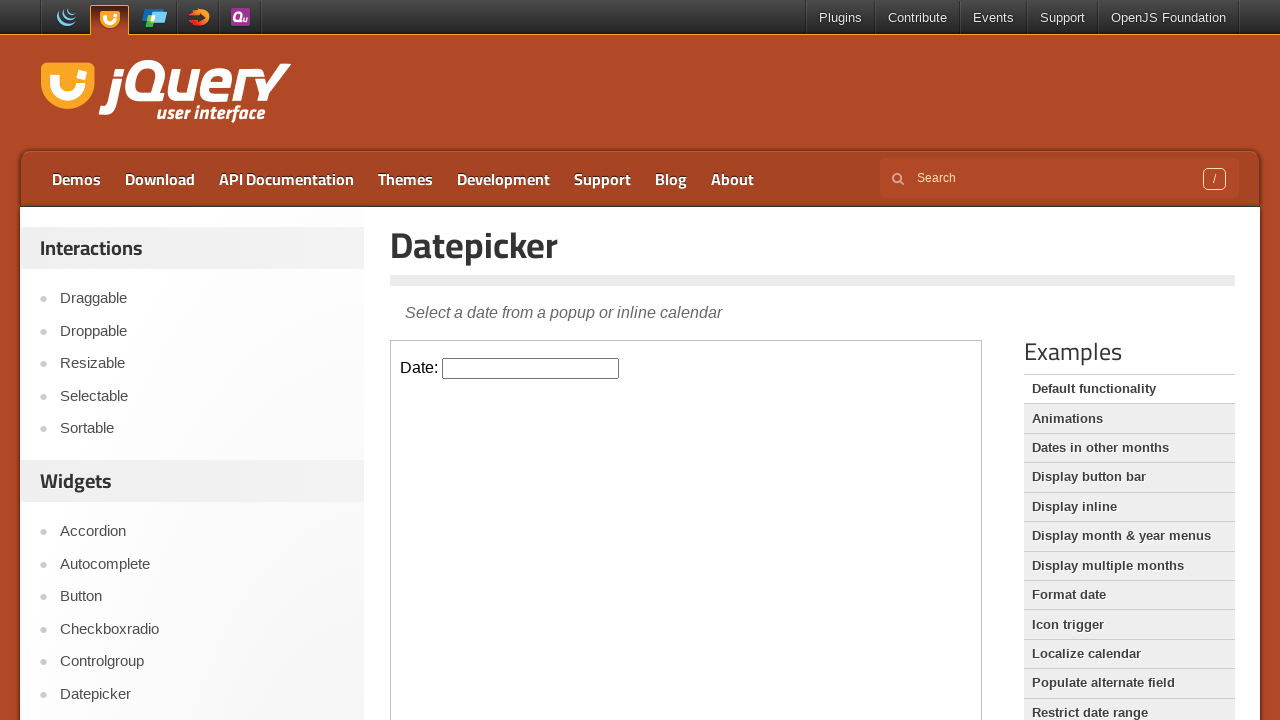

Located iframe frame with class 'demo-frame'
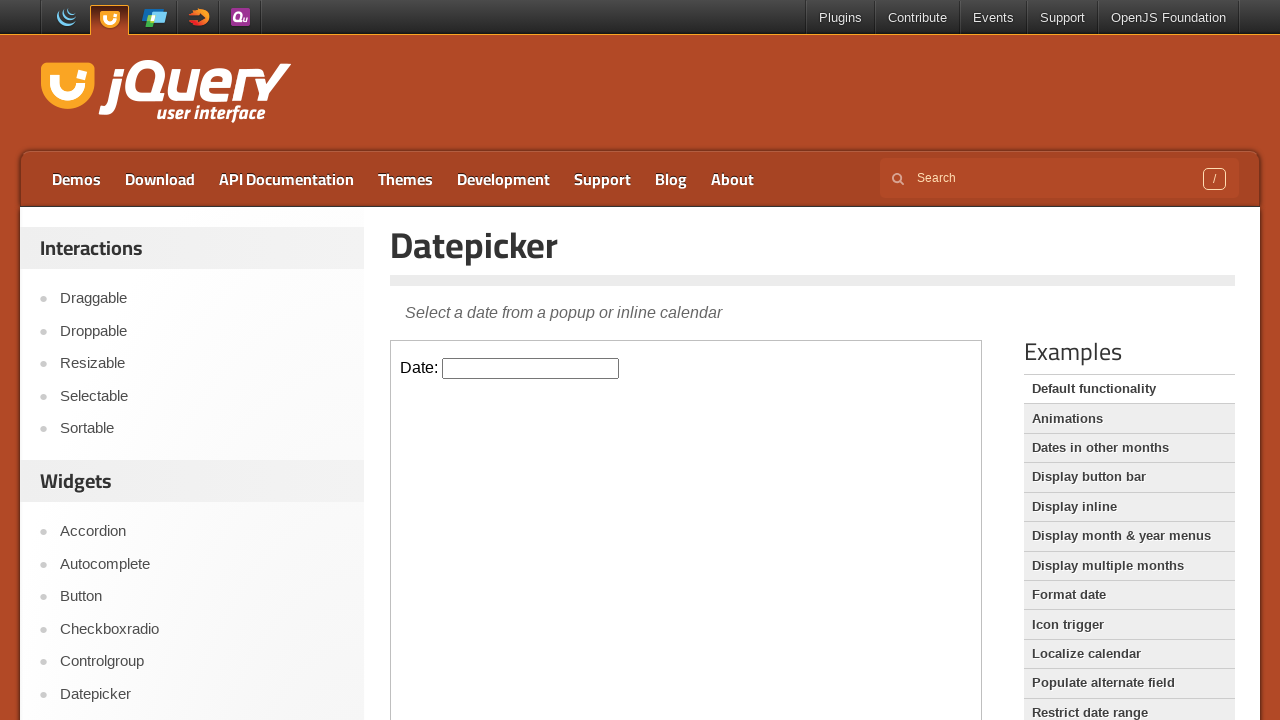

Filled datepicker input with date '12/22/2022' on iframe.demo-frame >> internal:control=enter-frame >> #datepicker
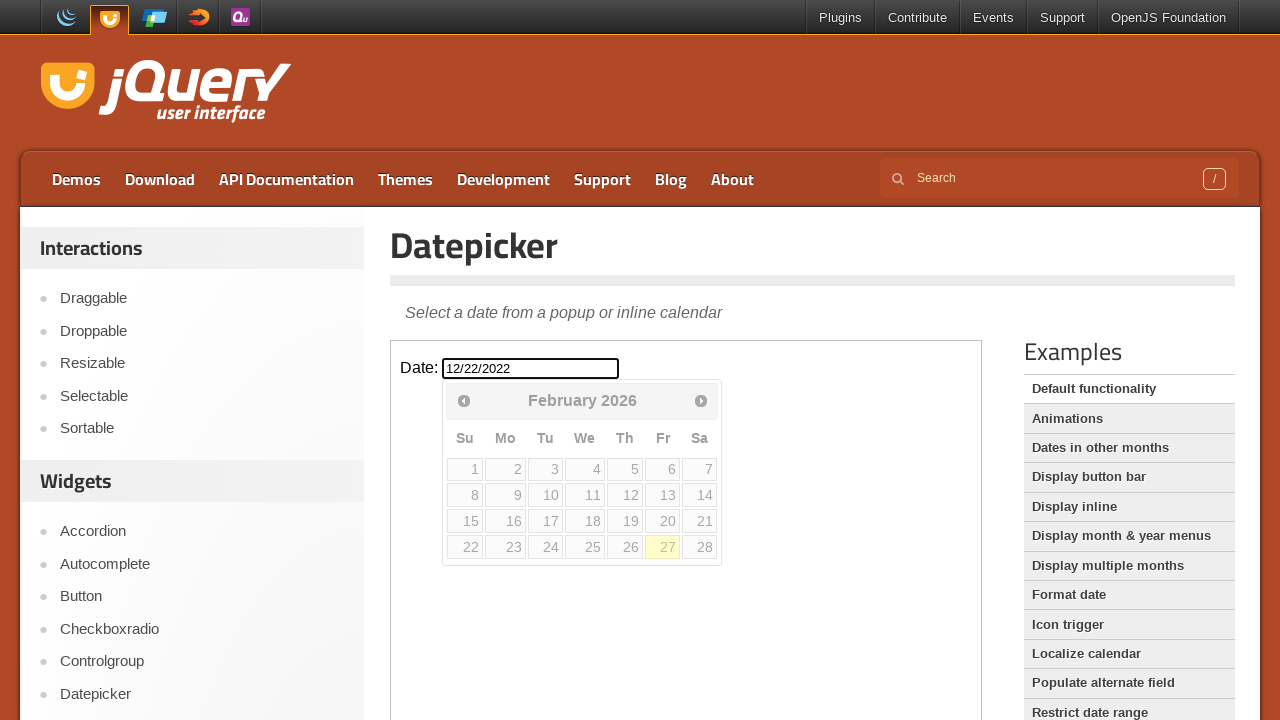

Clicked datepicker input to open calendar at (531, 368) on iframe.demo-frame >> internal:control=enter-frame >> #datepicker
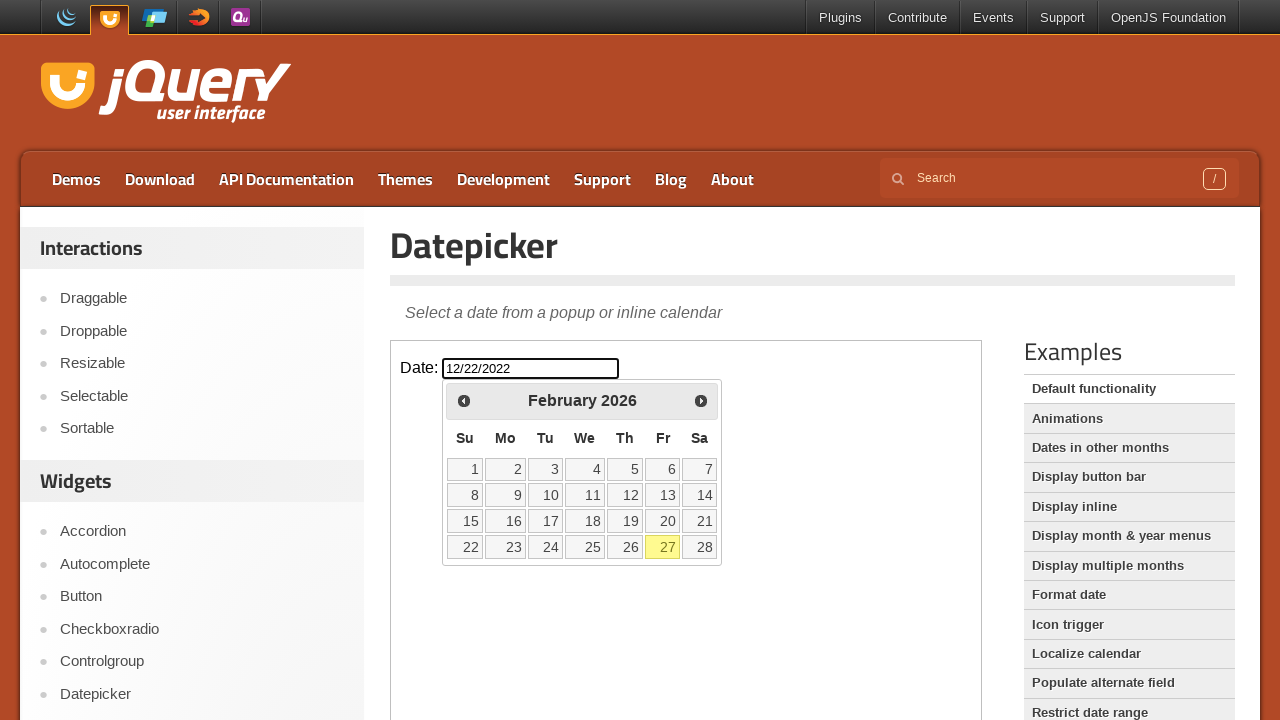

Datepicker calendar became visible
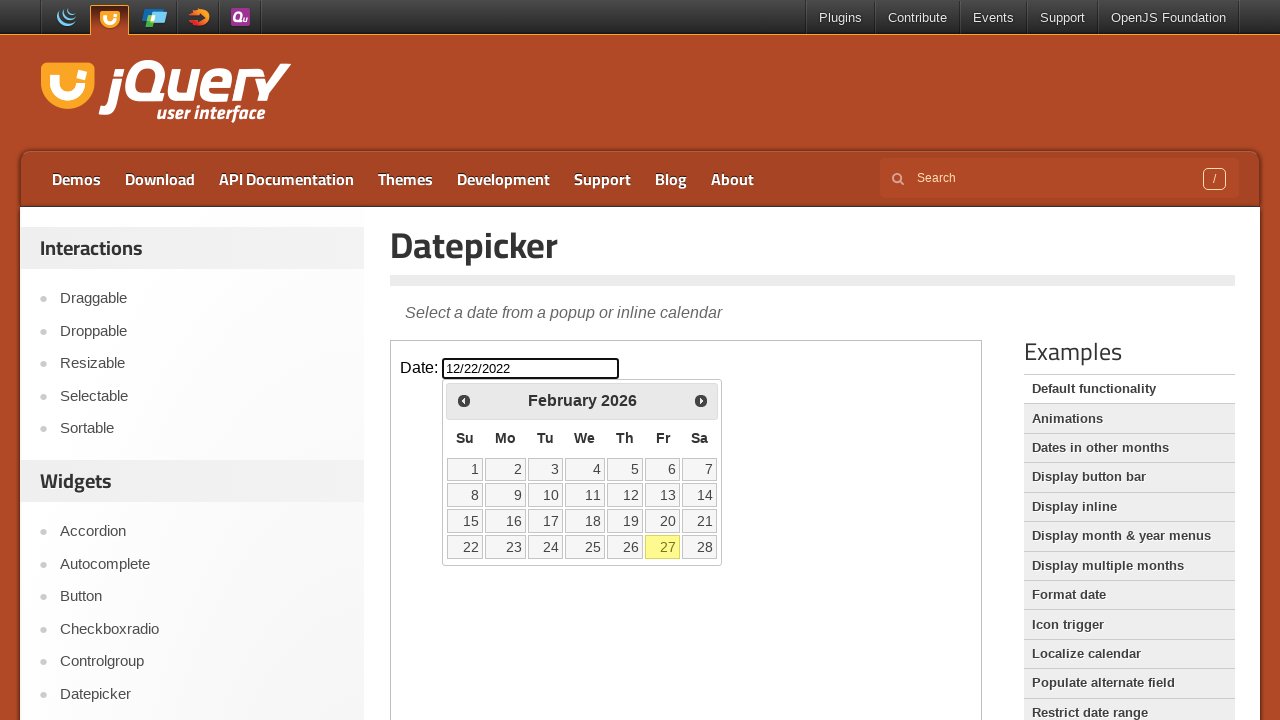

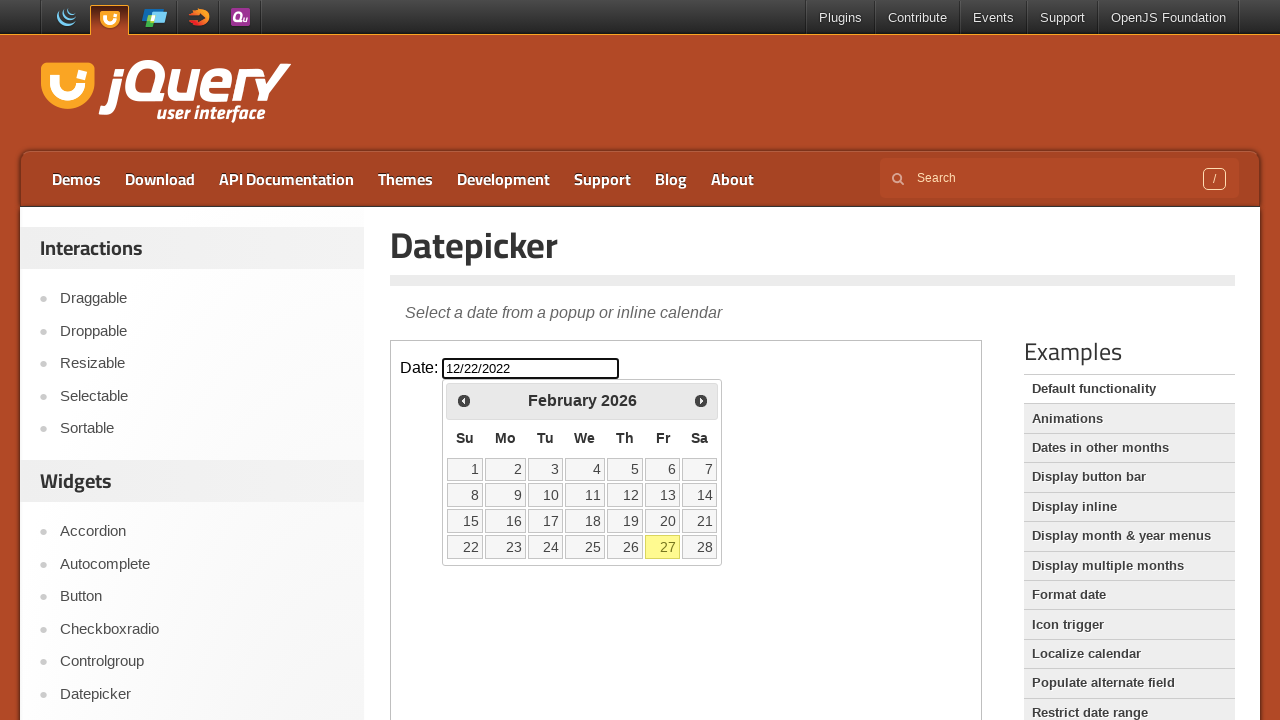